Tests JavaScript-based page scrolling functionality by scrolling to the bottom of the page and then scrolling back to the top.

Starting URL: https://testautomationpractice.blogspot.com/

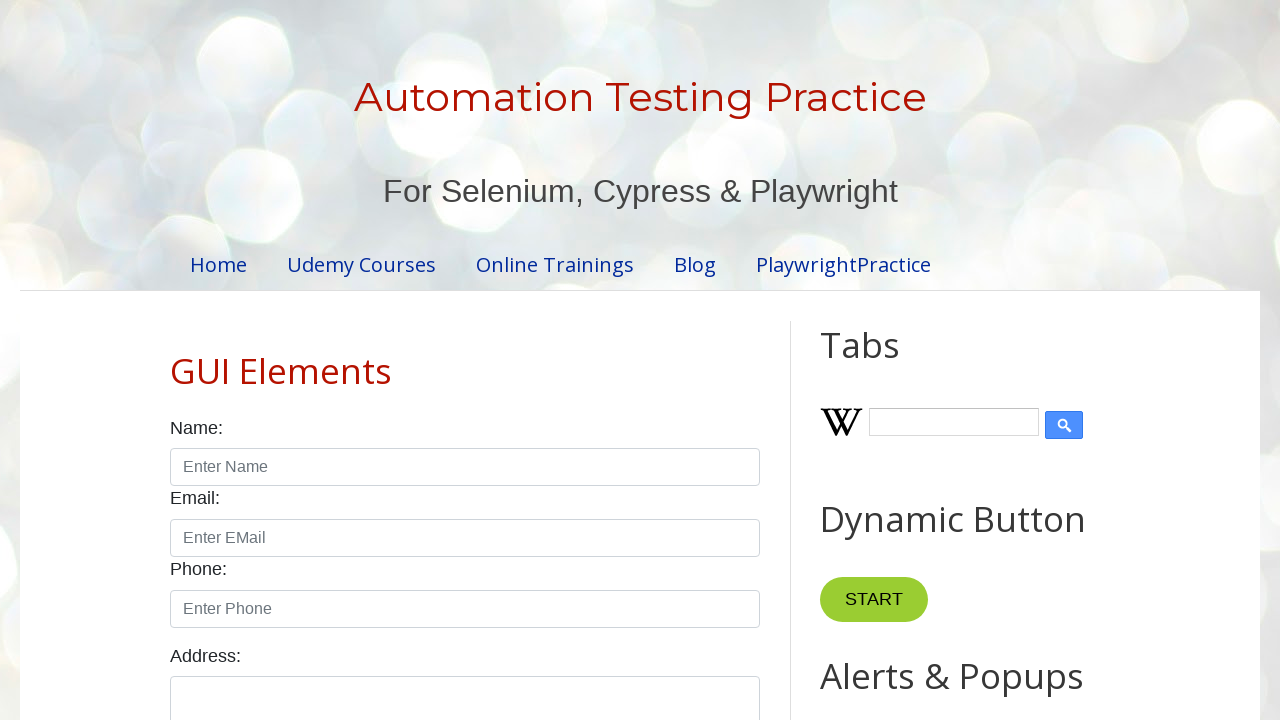

Scrolled down to the bottom of the page using JavaScript
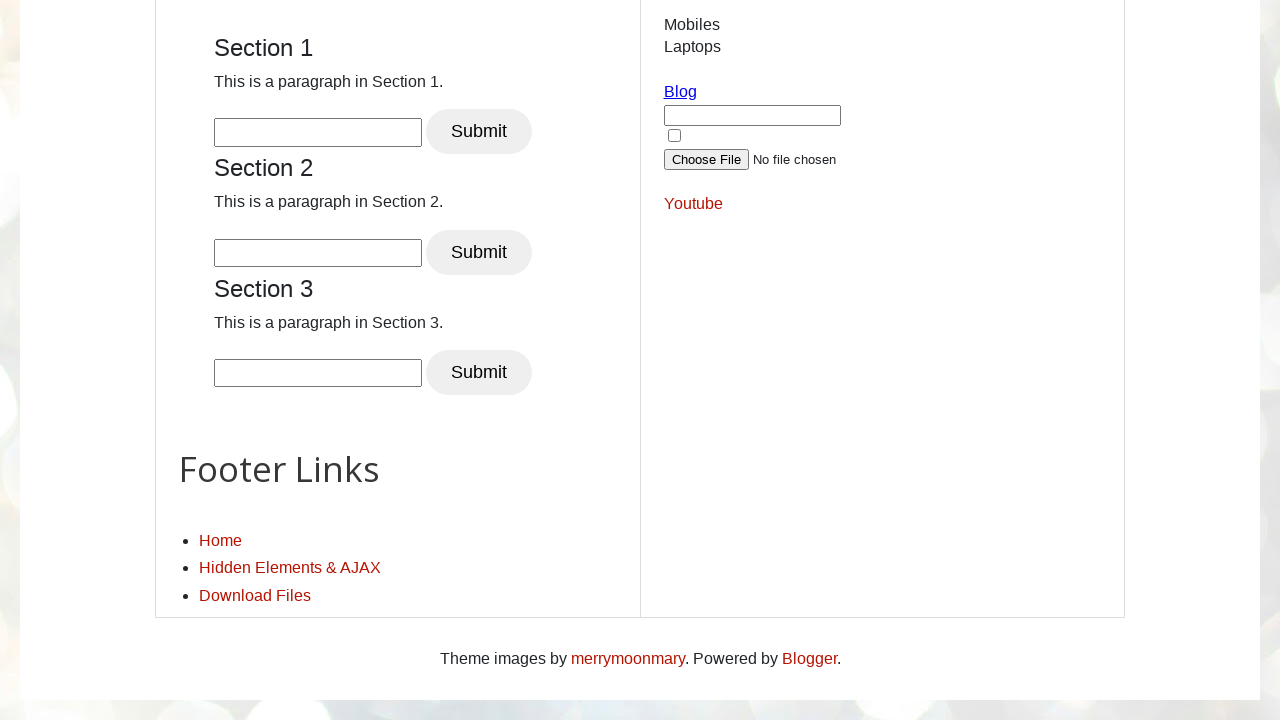

Waited 2 seconds for scroll animation to complete
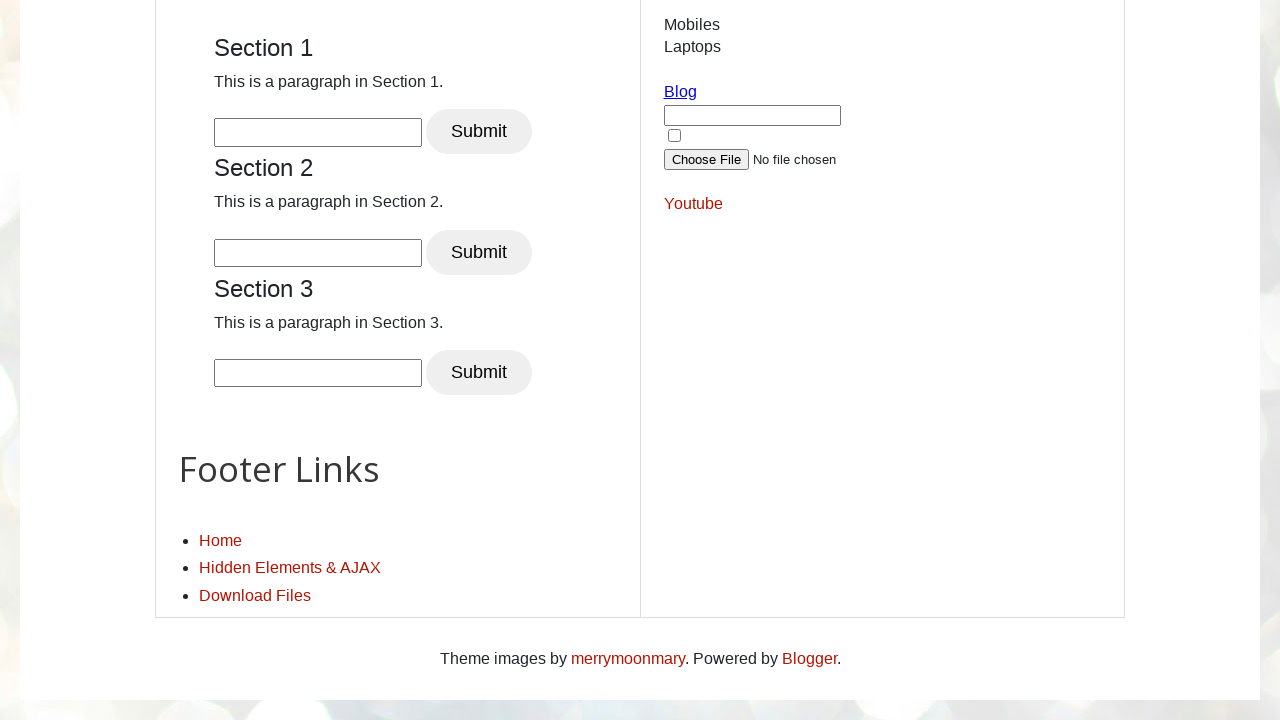

Retrieved scroll position after scrolling down: 3362
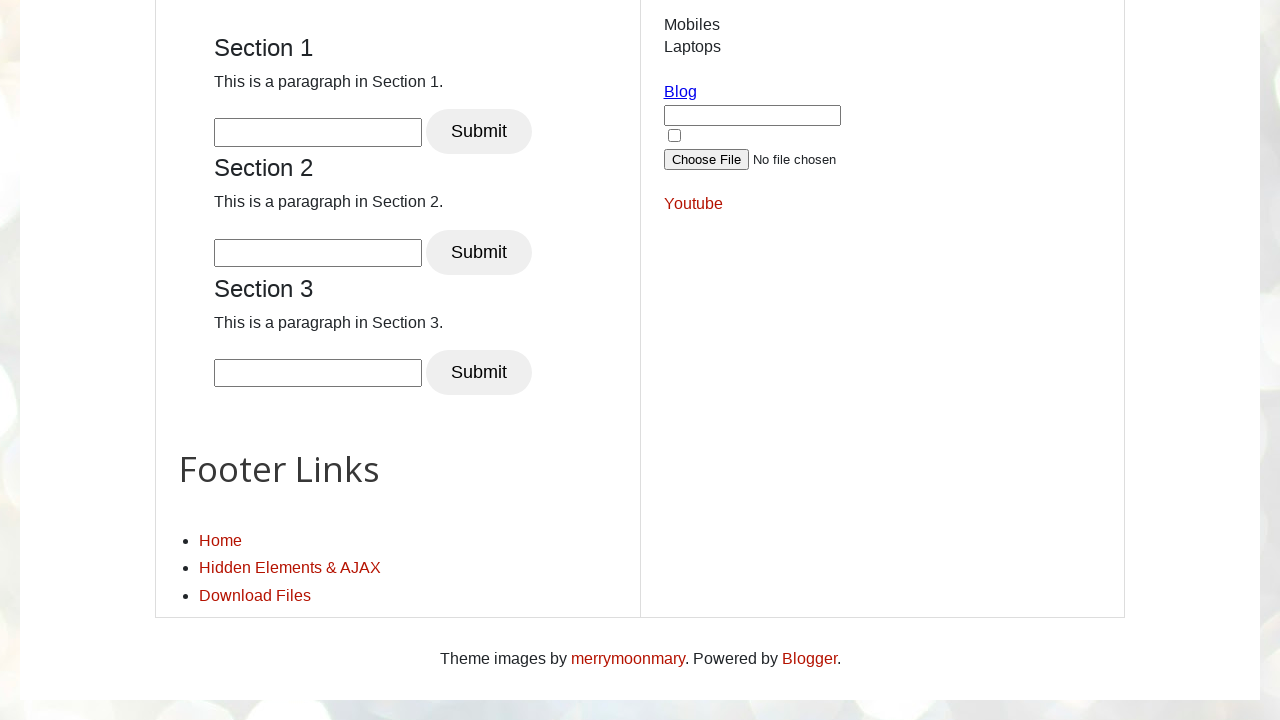

Scrolled back up to the top of the page using JavaScript
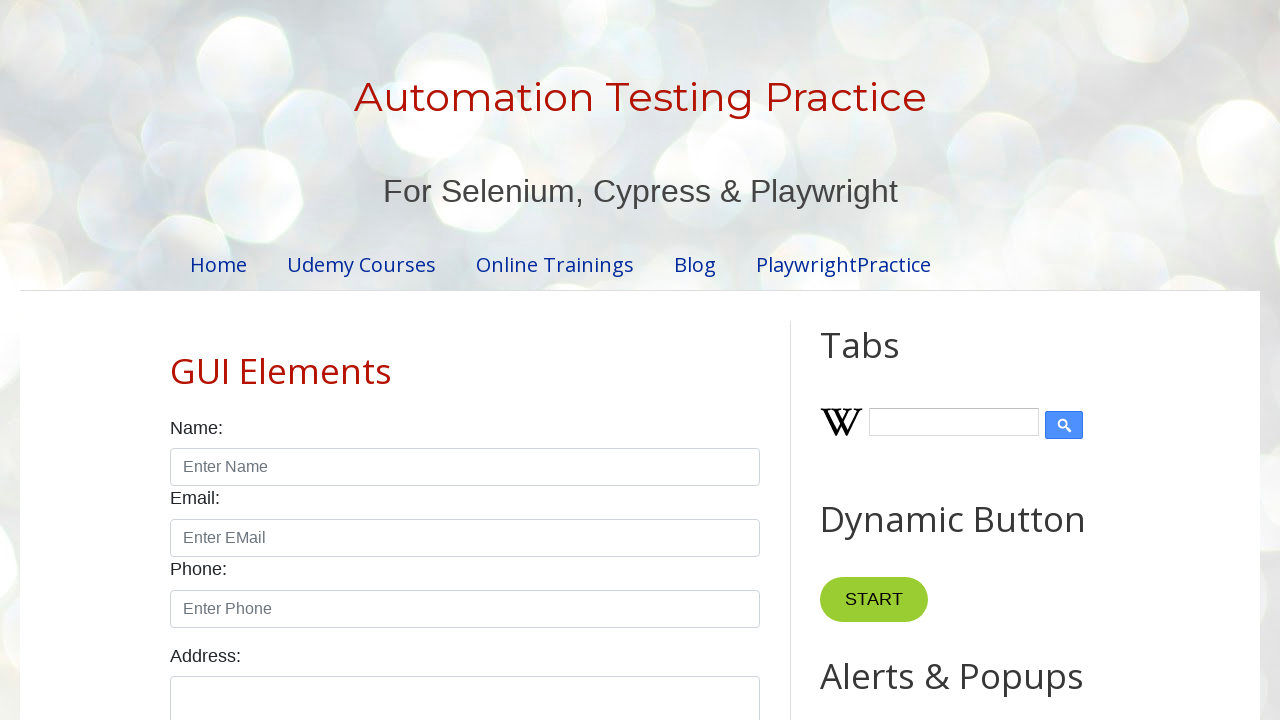

Waited 2 seconds for scroll animation to complete
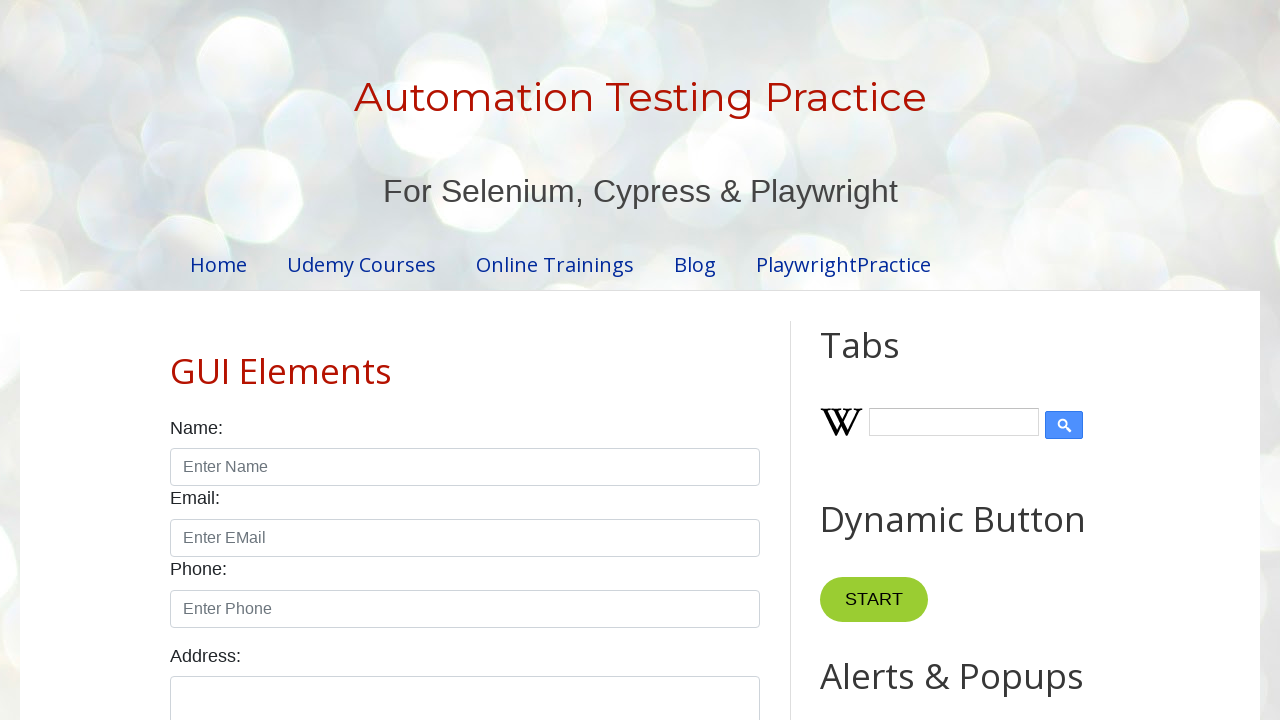

Retrieved scroll position after scrolling up: 0
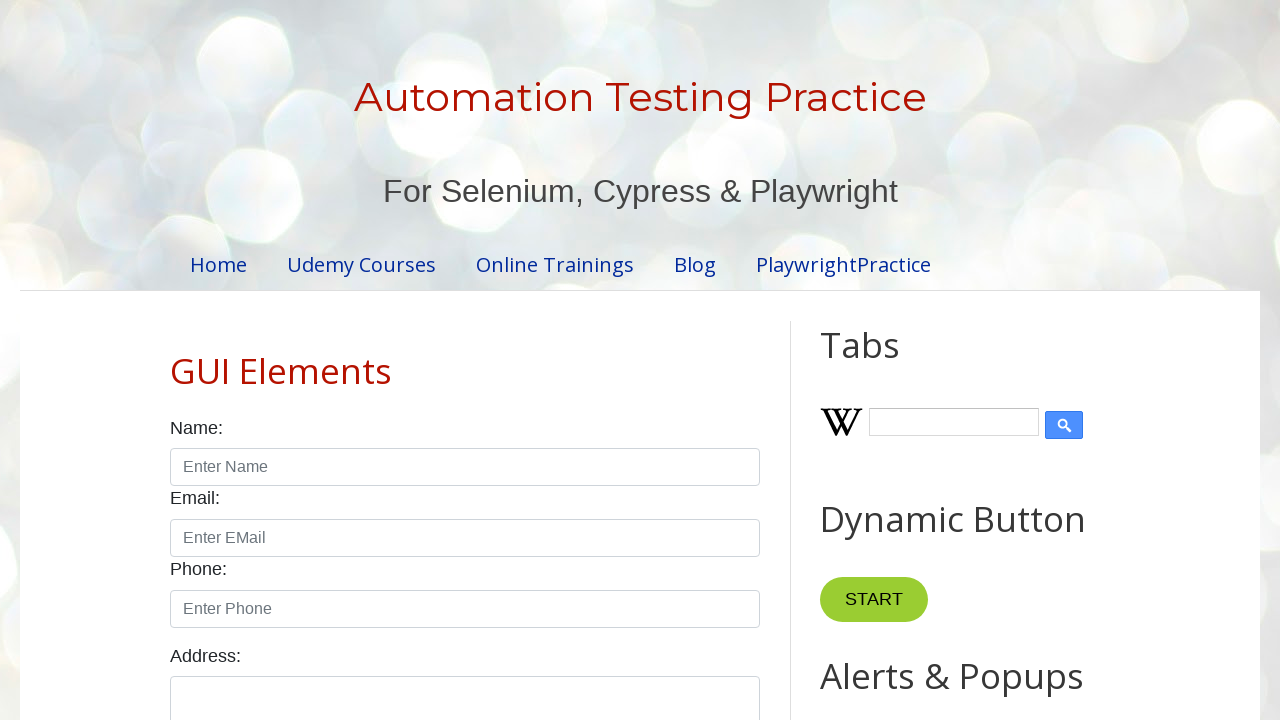

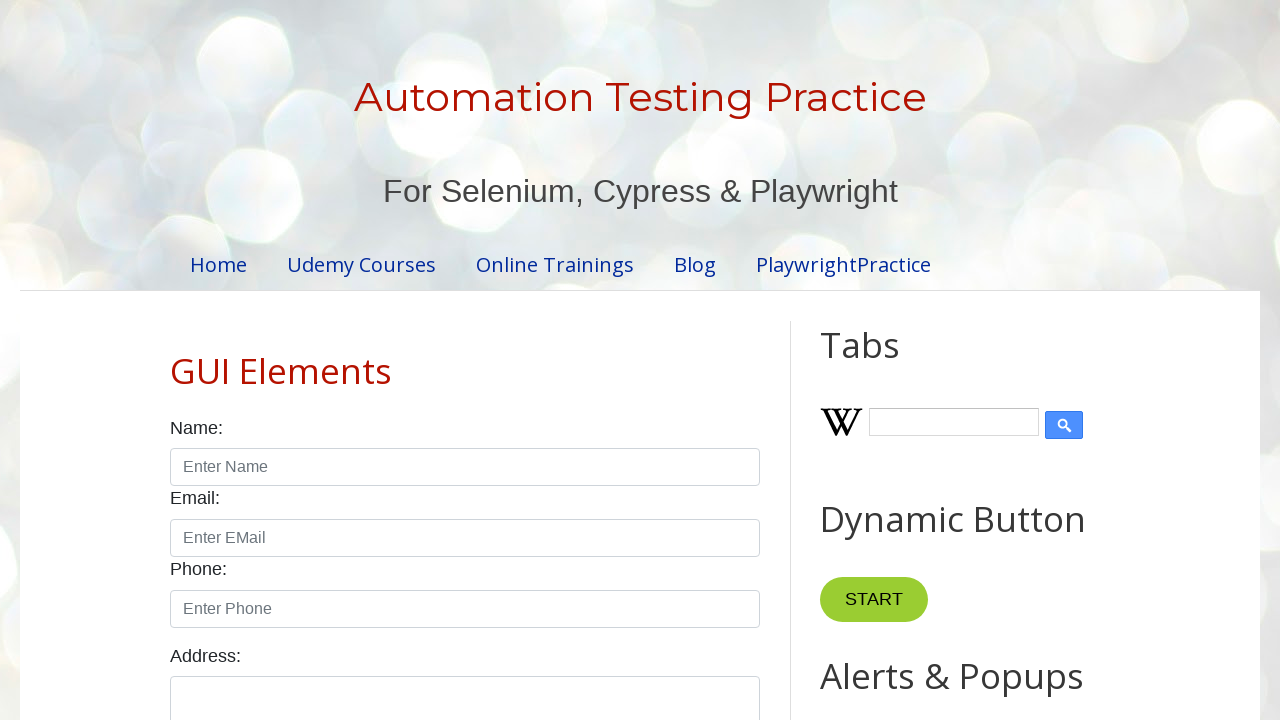